Navigates to Python.org and extracts upcoming events information by locating event dates and names from the homepage

Starting URL: https://www.python.org/

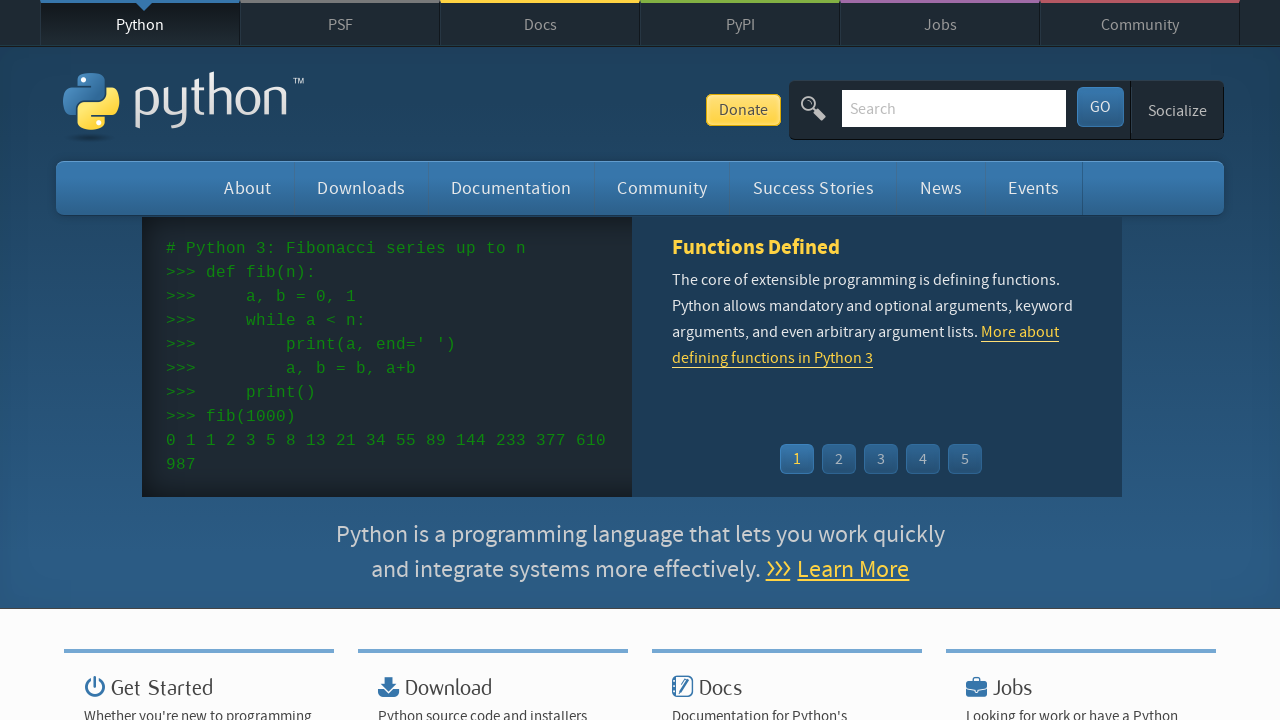

Navigated to https://www.python.org/
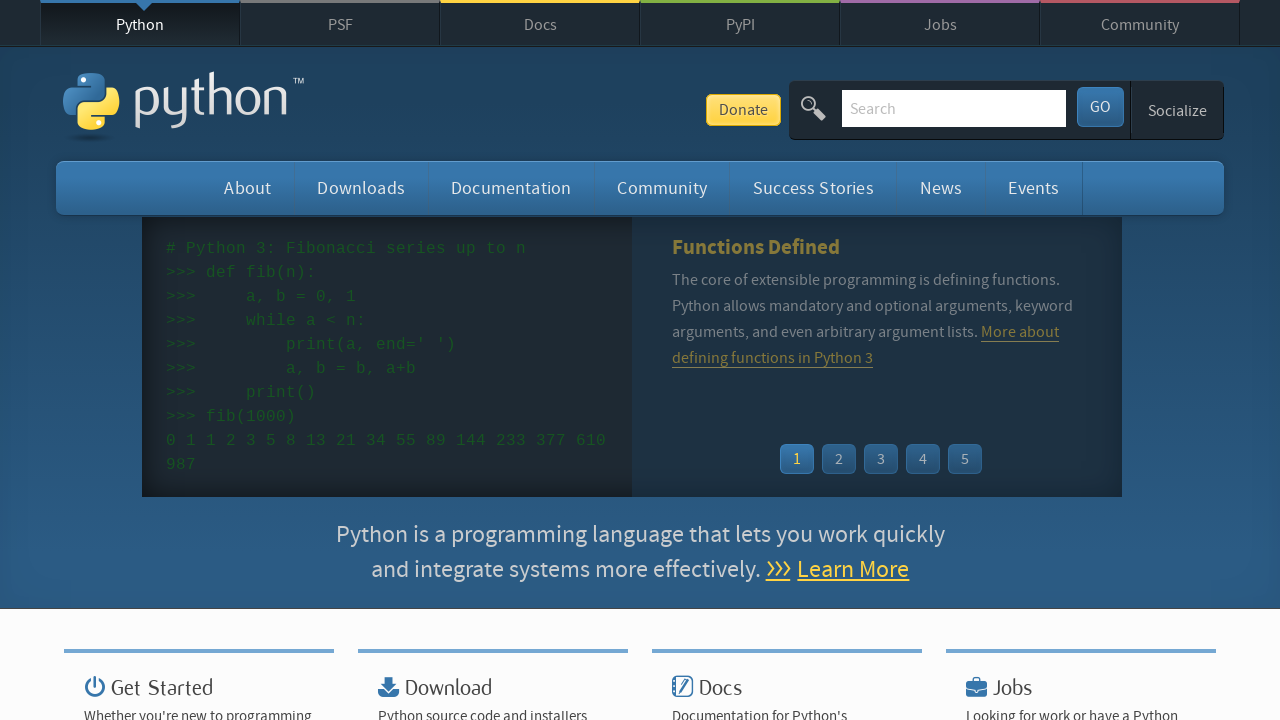

Waited for upcoming events section to load
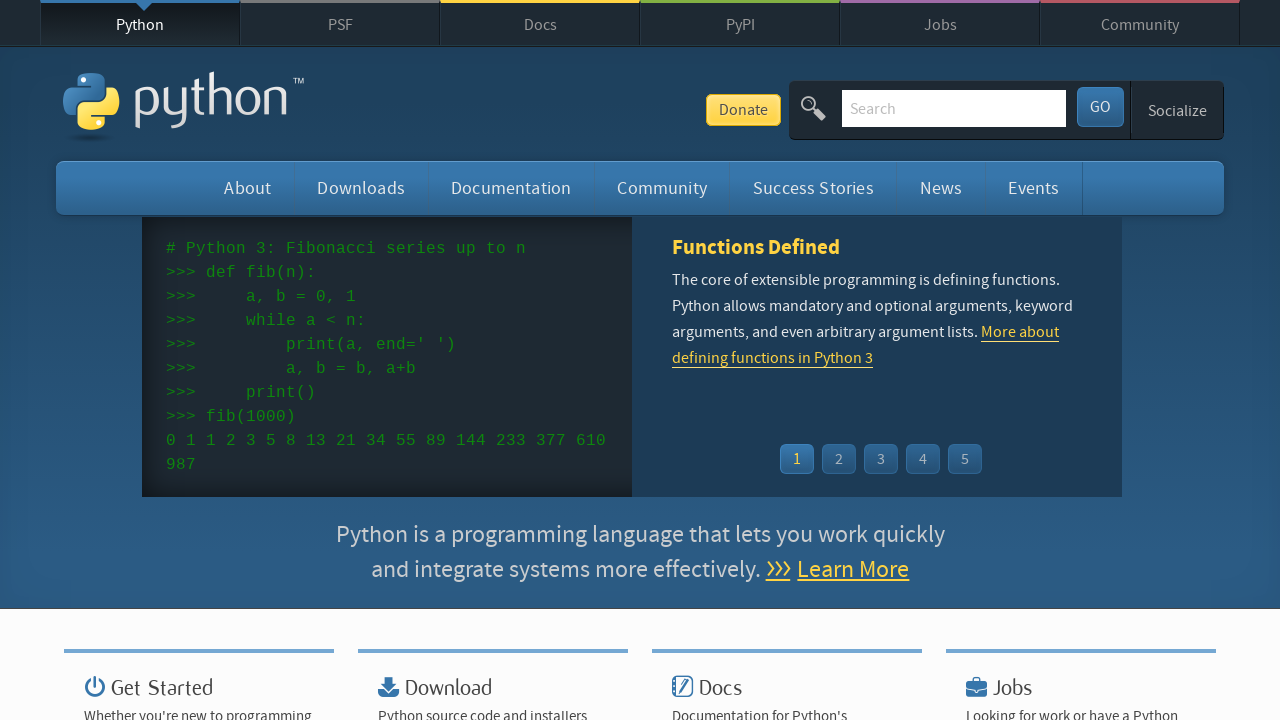

Located upcoming events dates
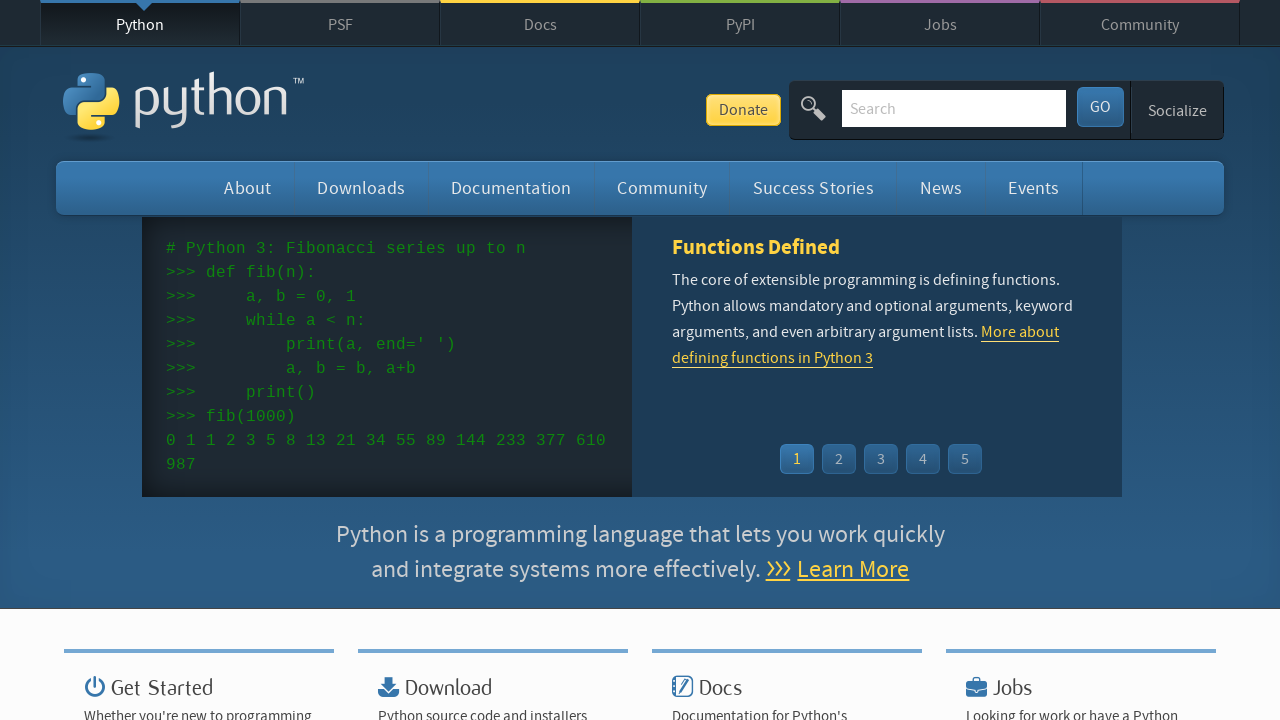

Located upcoming events names
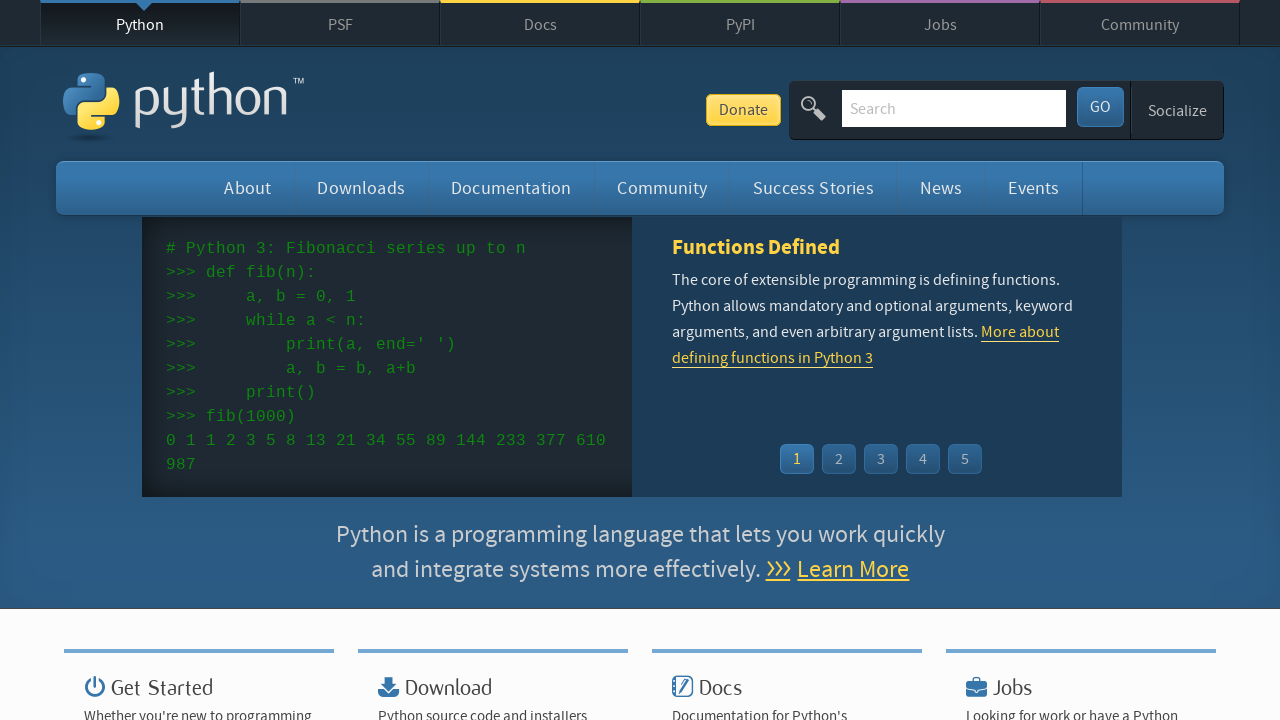

Verified that upcoming events dates are displayed (count > 0)
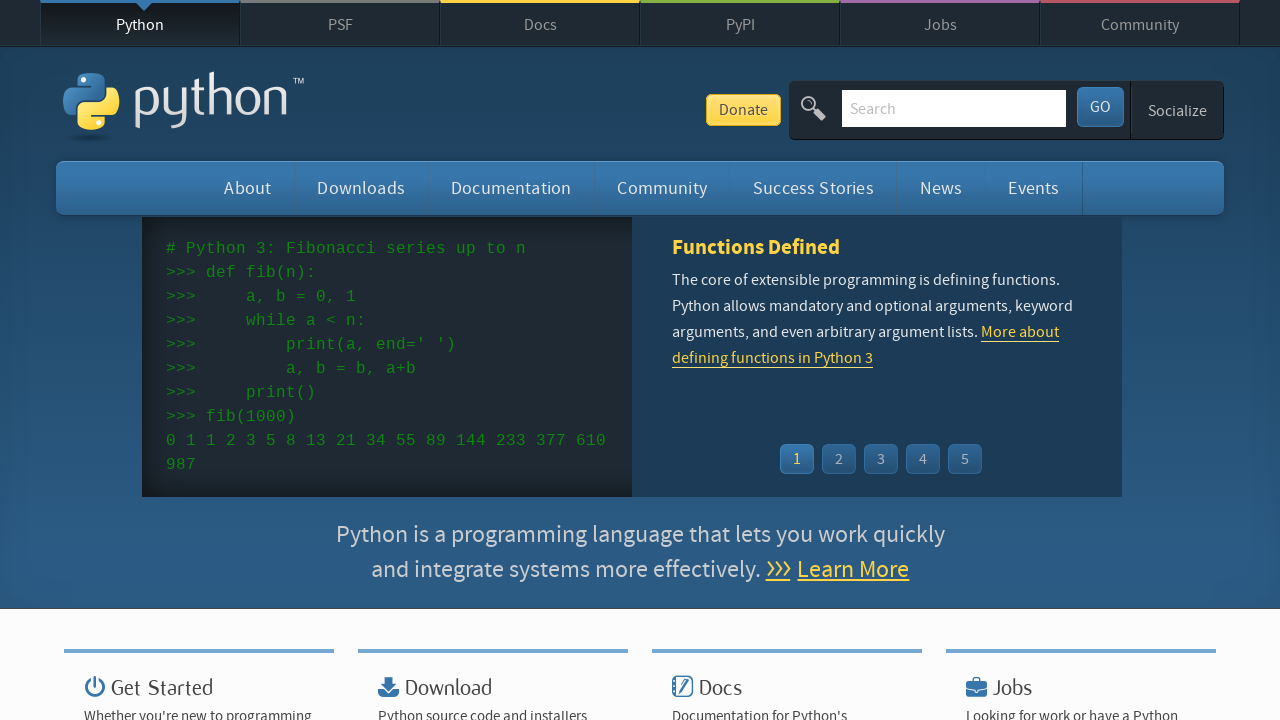

Verified that upcoming events names are displayed (count > 0)
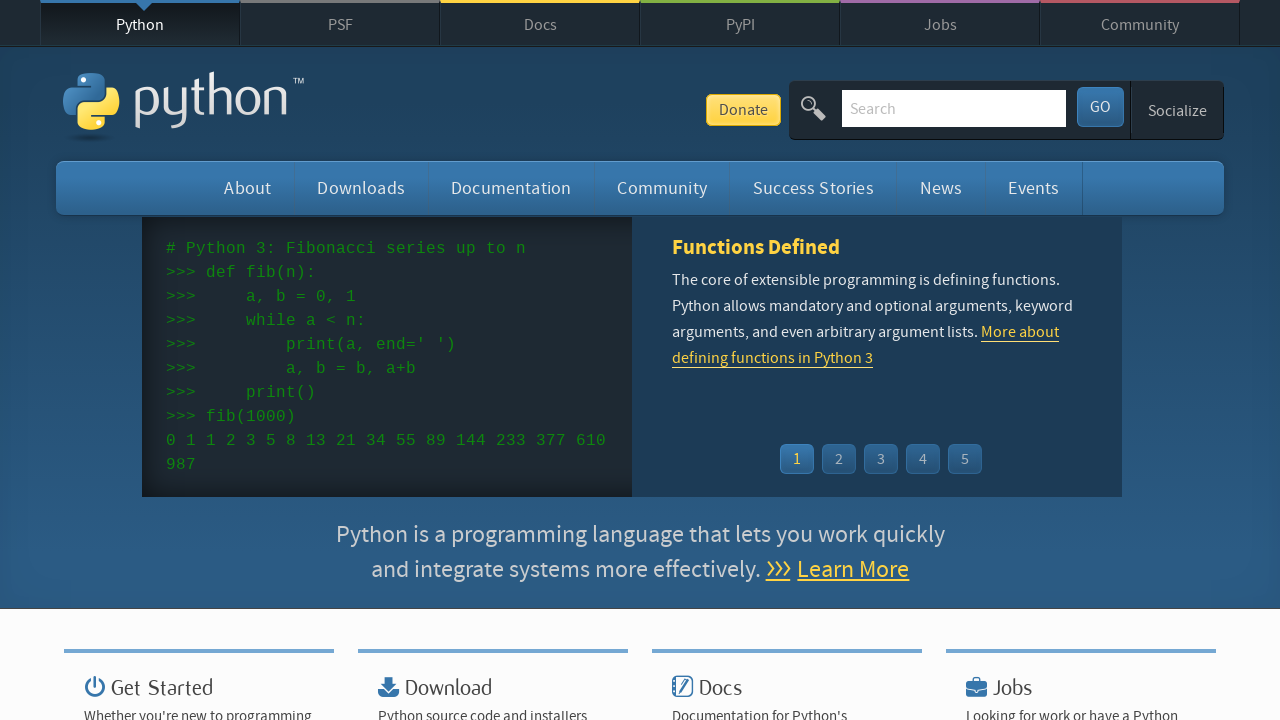

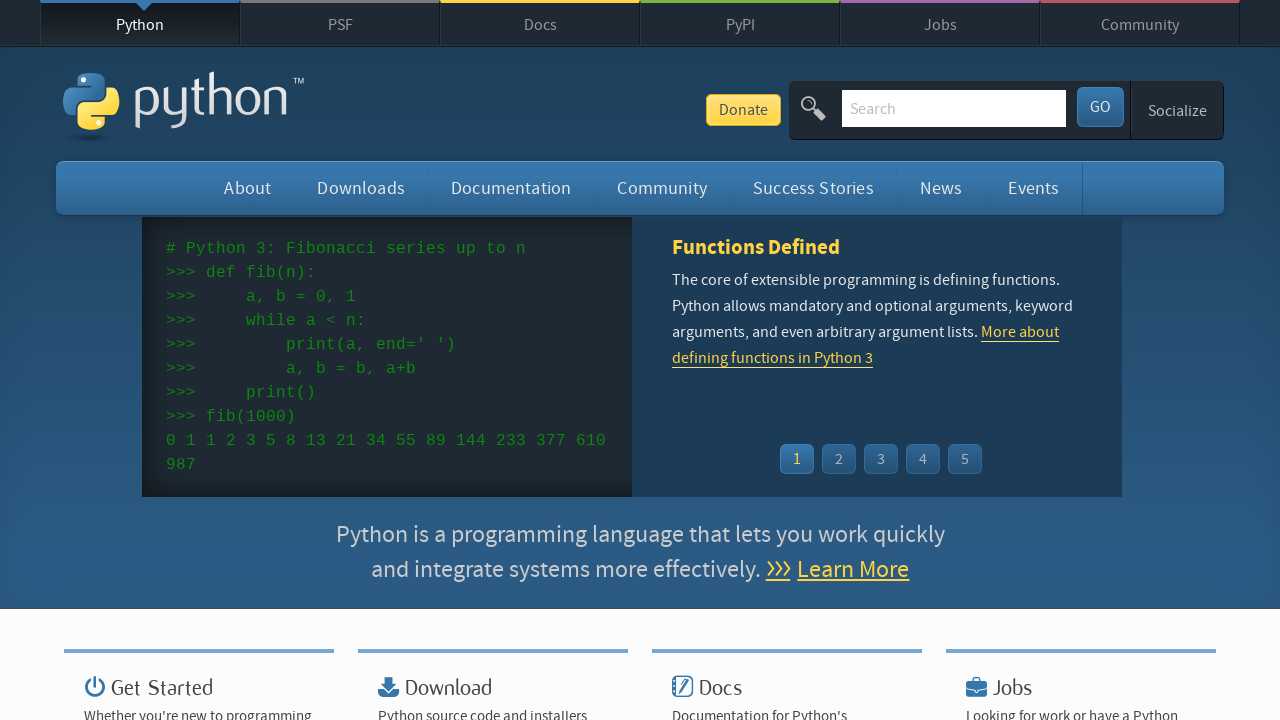